Tests clearing the complete state of all items by checking and then unchecking the toggle-all

Starting URL: https://demo.playwright.dev/todomvc

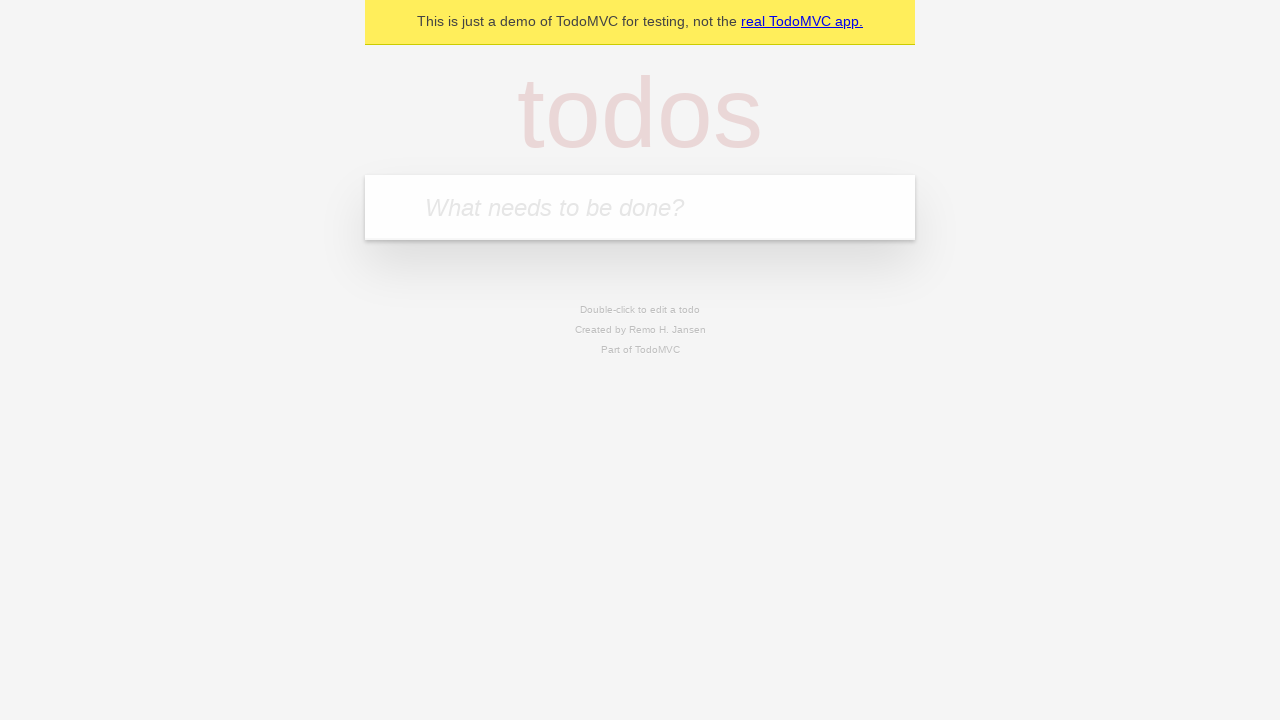

Filled todo input with 'buy some cheese' on internal:attr=[placeholder="What needs to be done?"i]
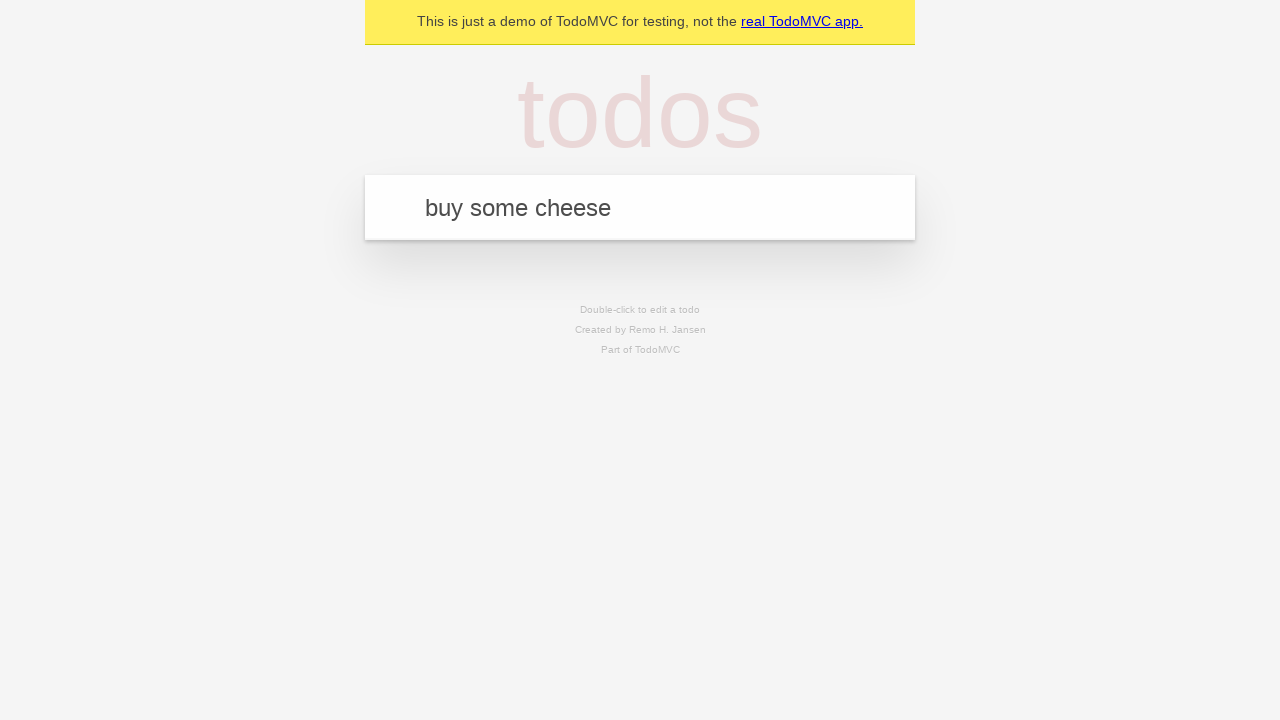

Pressed Enter to create todo 'buy some cheese' on internal:attr=[placeholder="What needs to be done?"i]
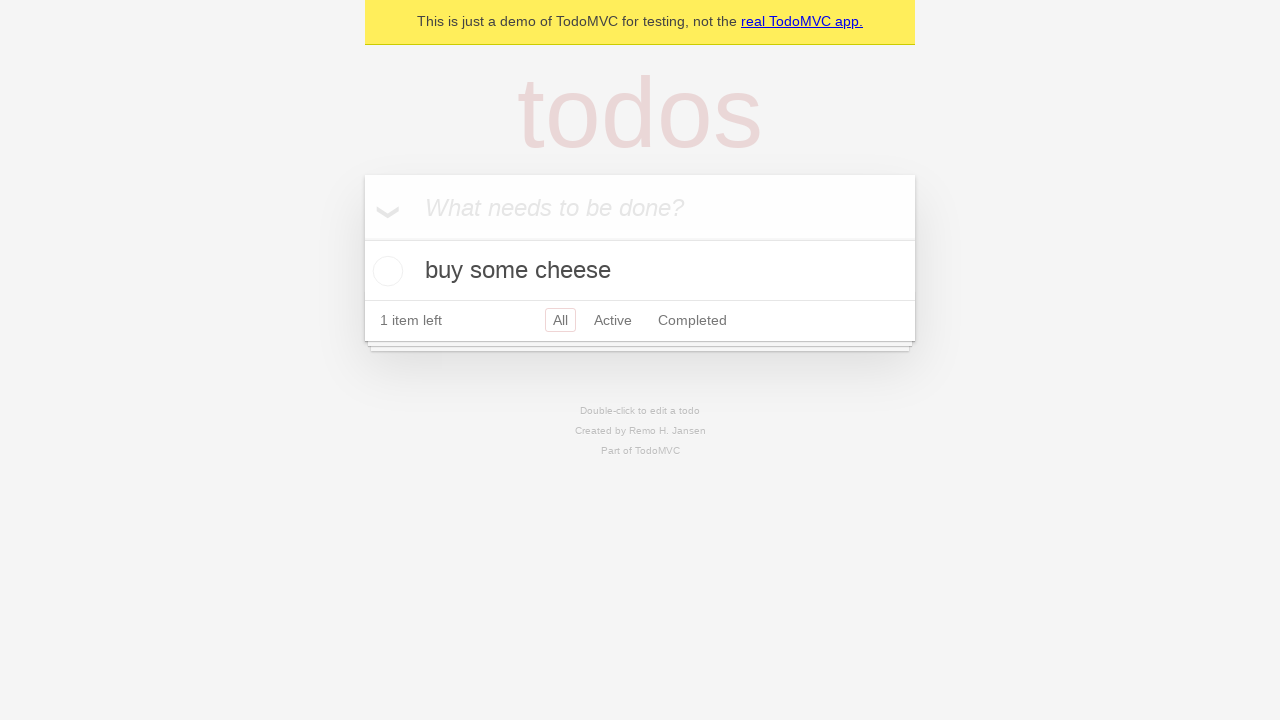

Filled todo input with 'feed the cat' on internal:attr=[placeholder="What needs to be done?"i]
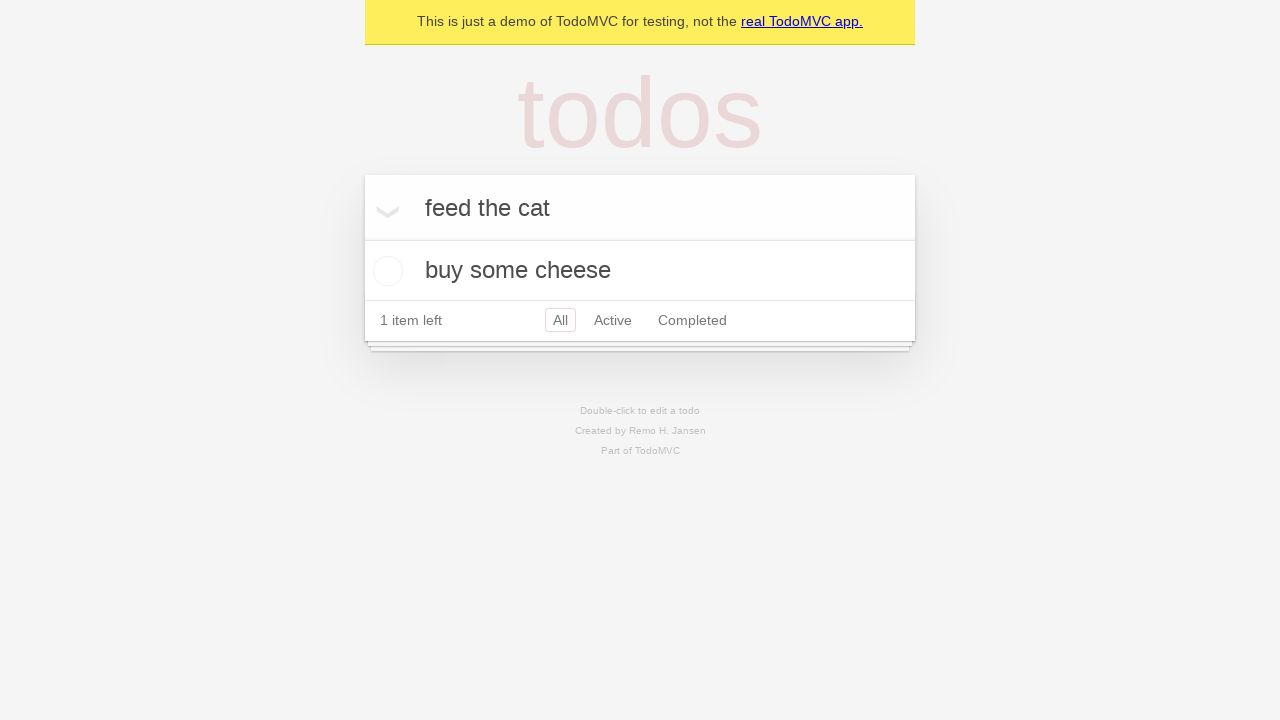

Pressed Enter to create todo 'feed the cat' on internal:attr=[placeholder="What needs to be done?"i]
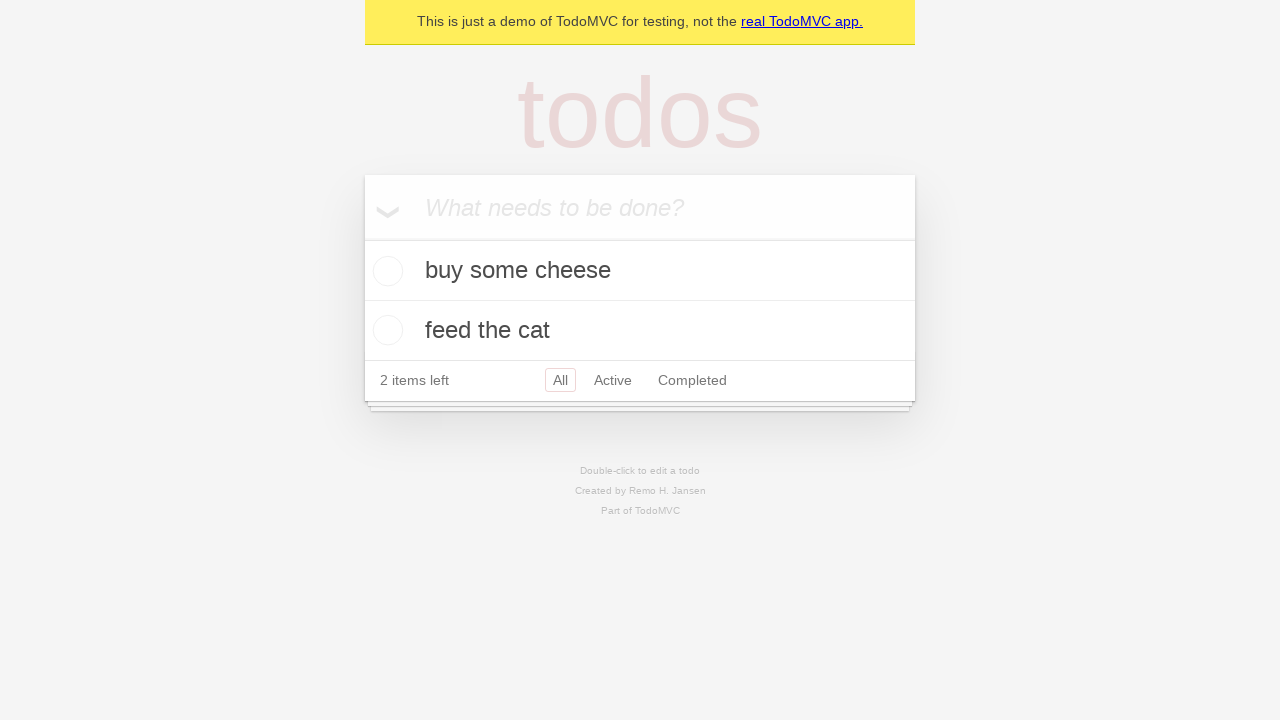

Filled todo input with 'book a doctors appointment' on internal:attr=[placeholder="What needs to be done?"i]
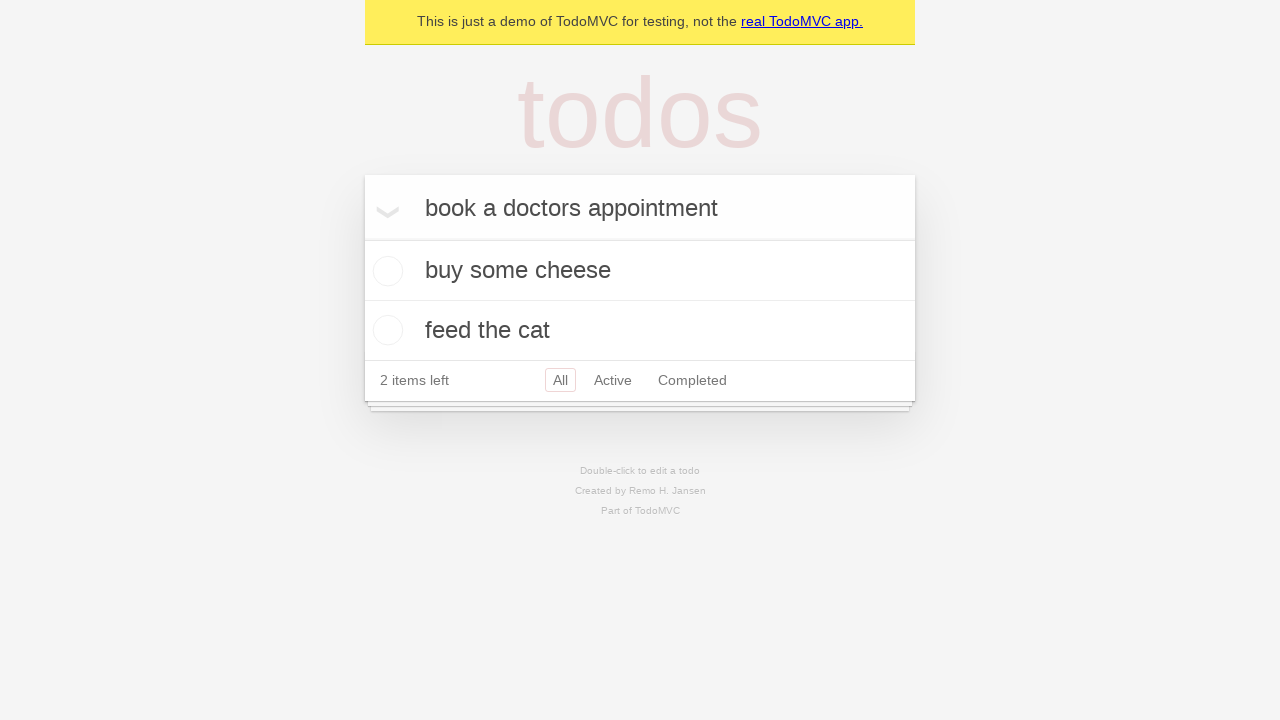

Pressed Enter to create todo 'book a doctors appointment' on internal:attr=[placeholder="What needs to be done?"i]
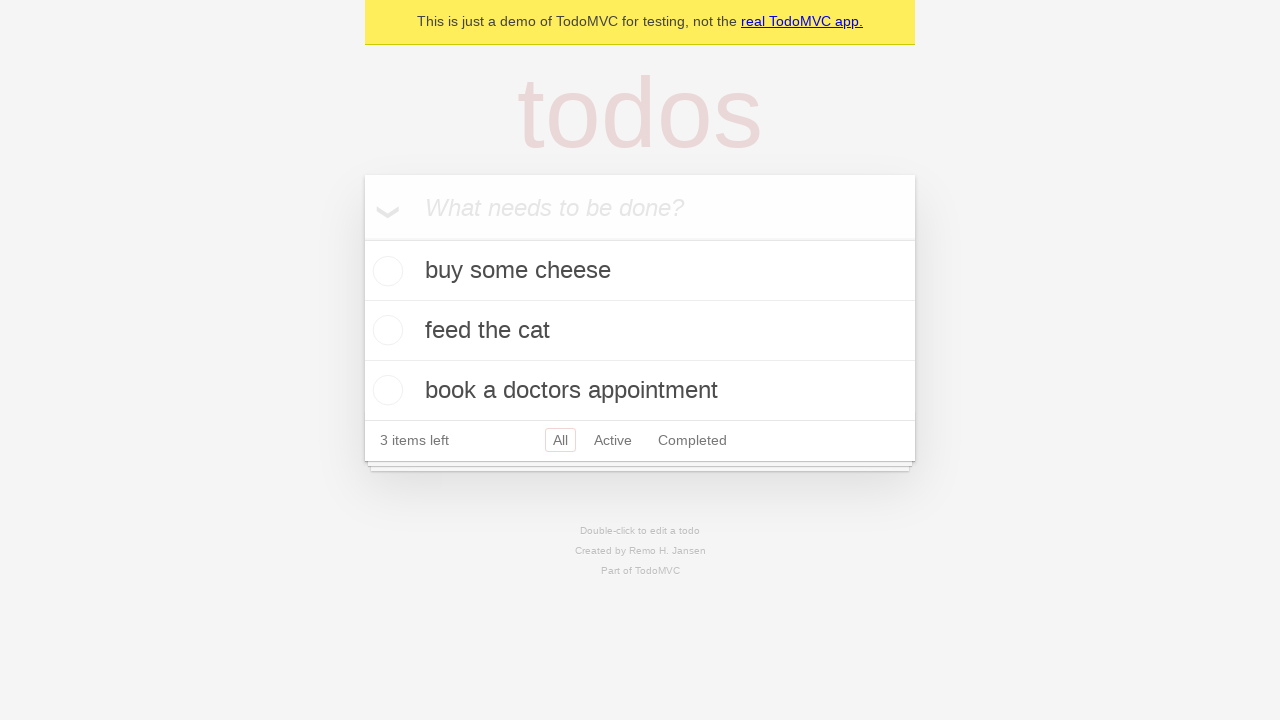

Waited for all 3 todos to be created
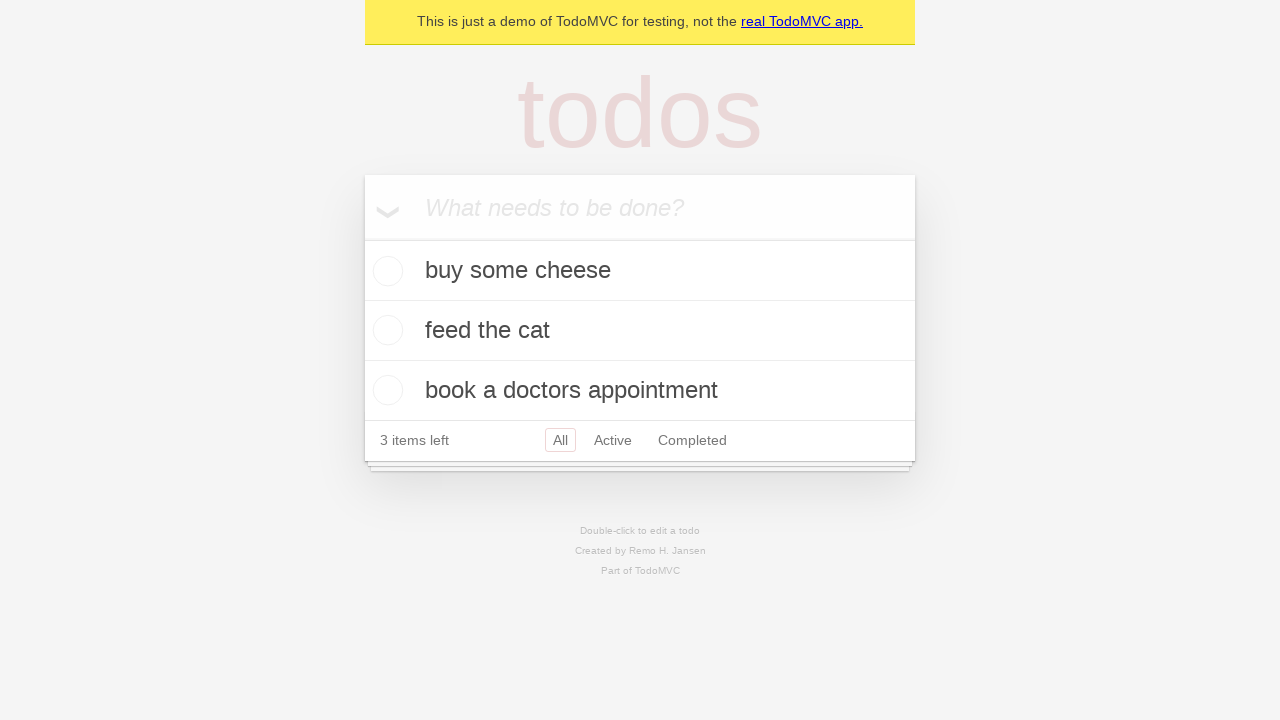

Checked toggle-all to mark all items as complete at (362, 238) on internal:label="Mark all as complete"i
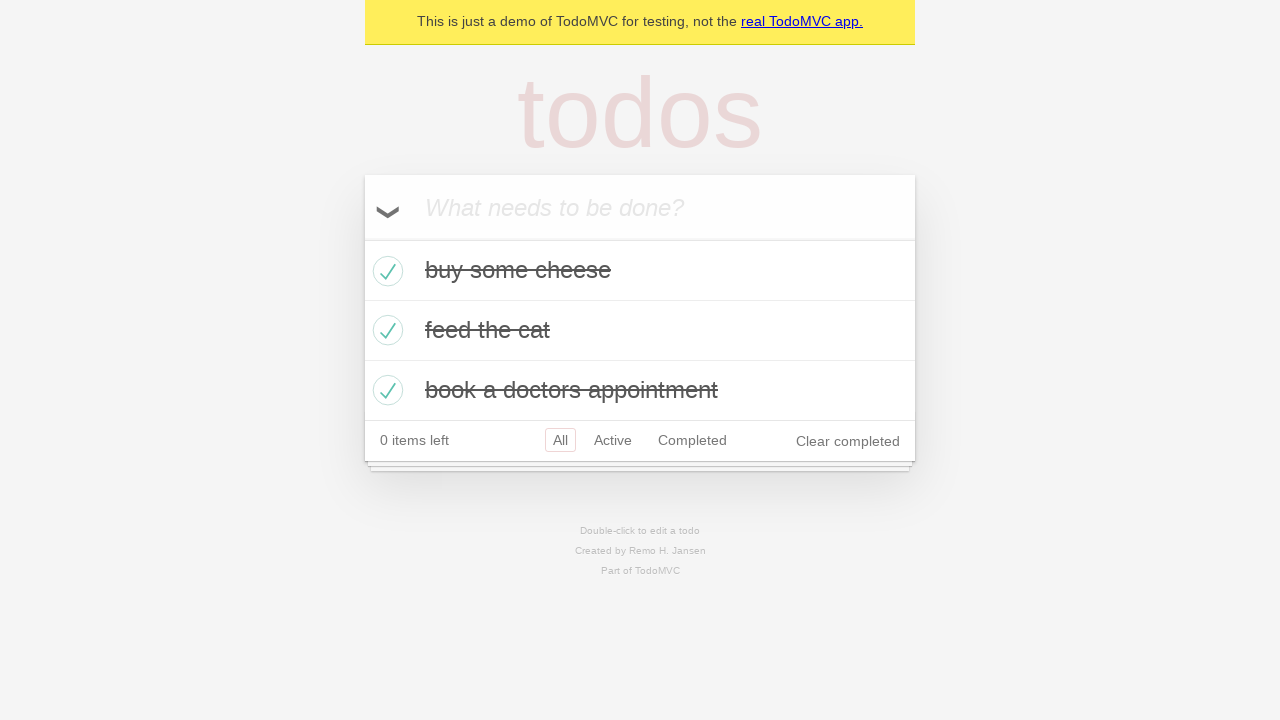

Unchecked toggle-all to clear complete state of all items at (362, 238) on internal:label="Mark all as complete"i
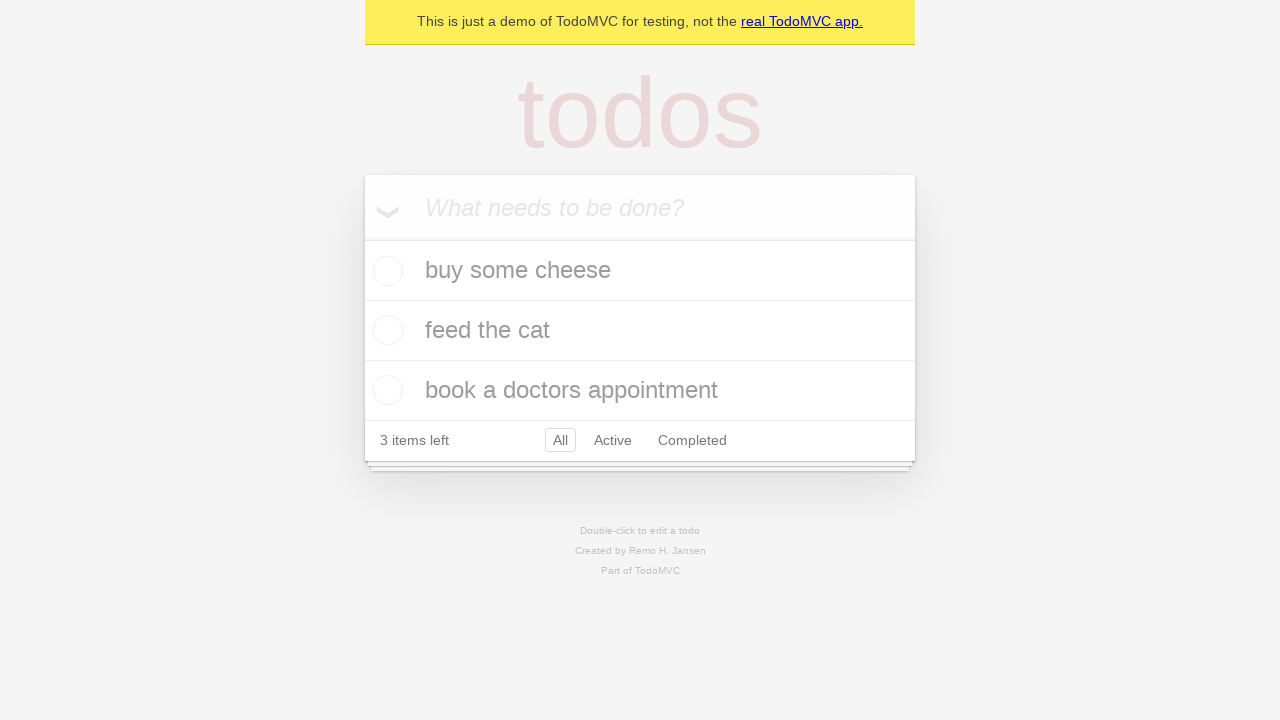

Waited for state change to complete
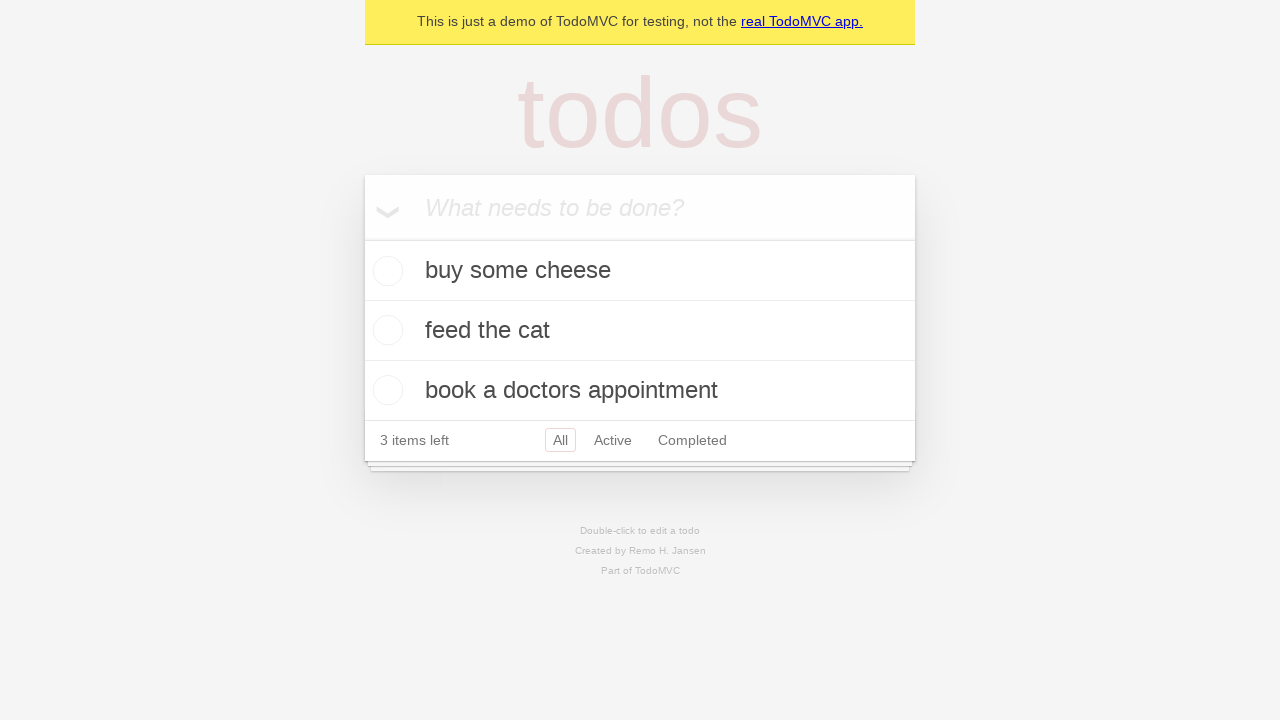

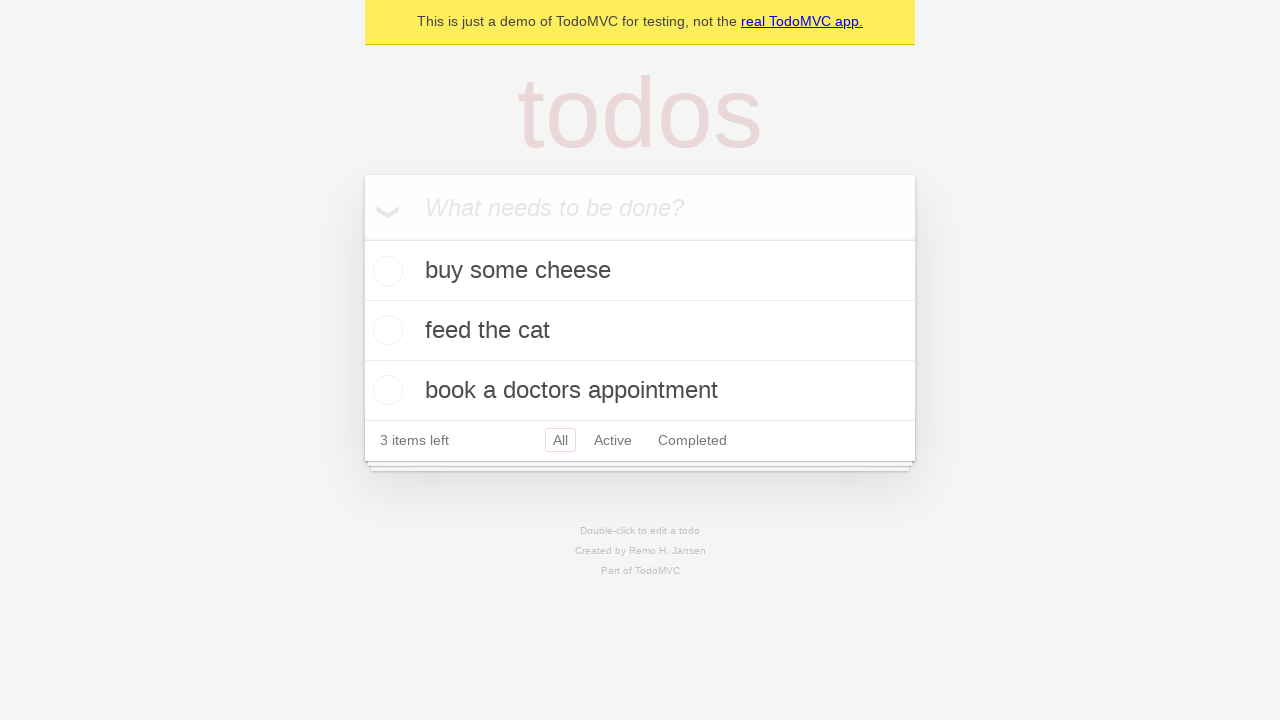